Tests element invisibility by clicking a button and waiting for an element to become invisible

Starting URL: https://www.leafground.com/waits.xhtml

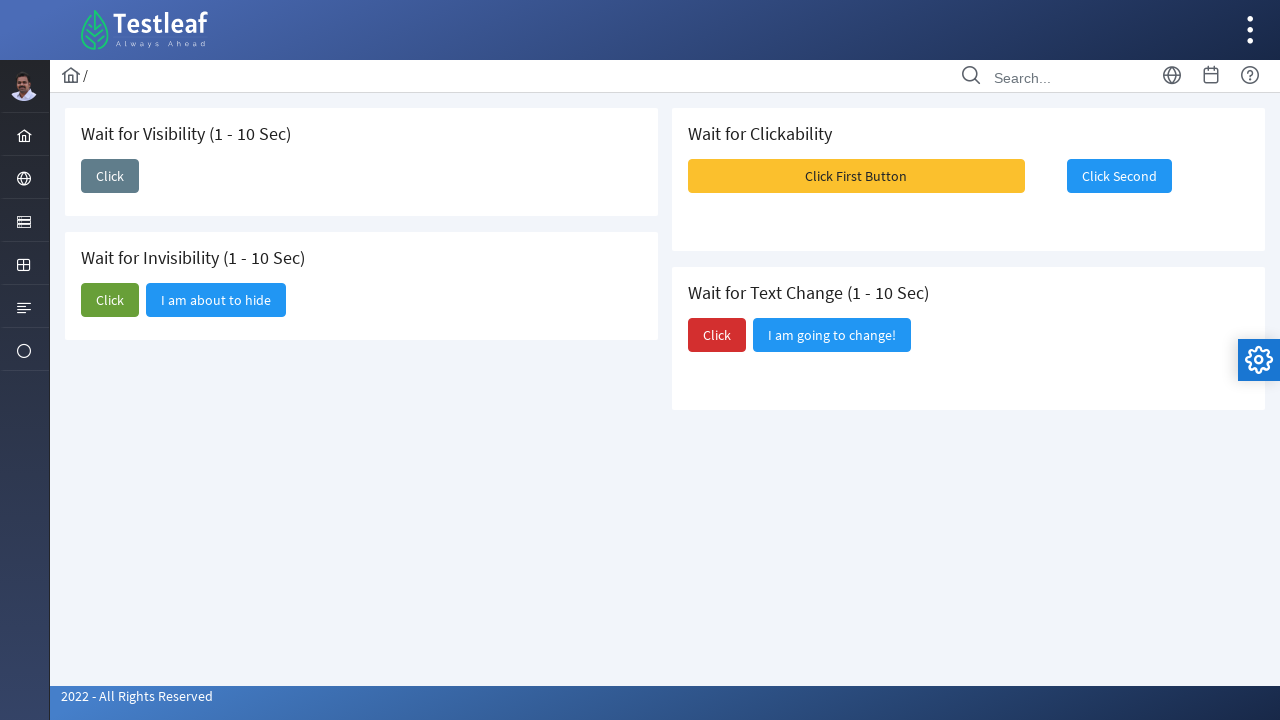

Navigated to waits test page
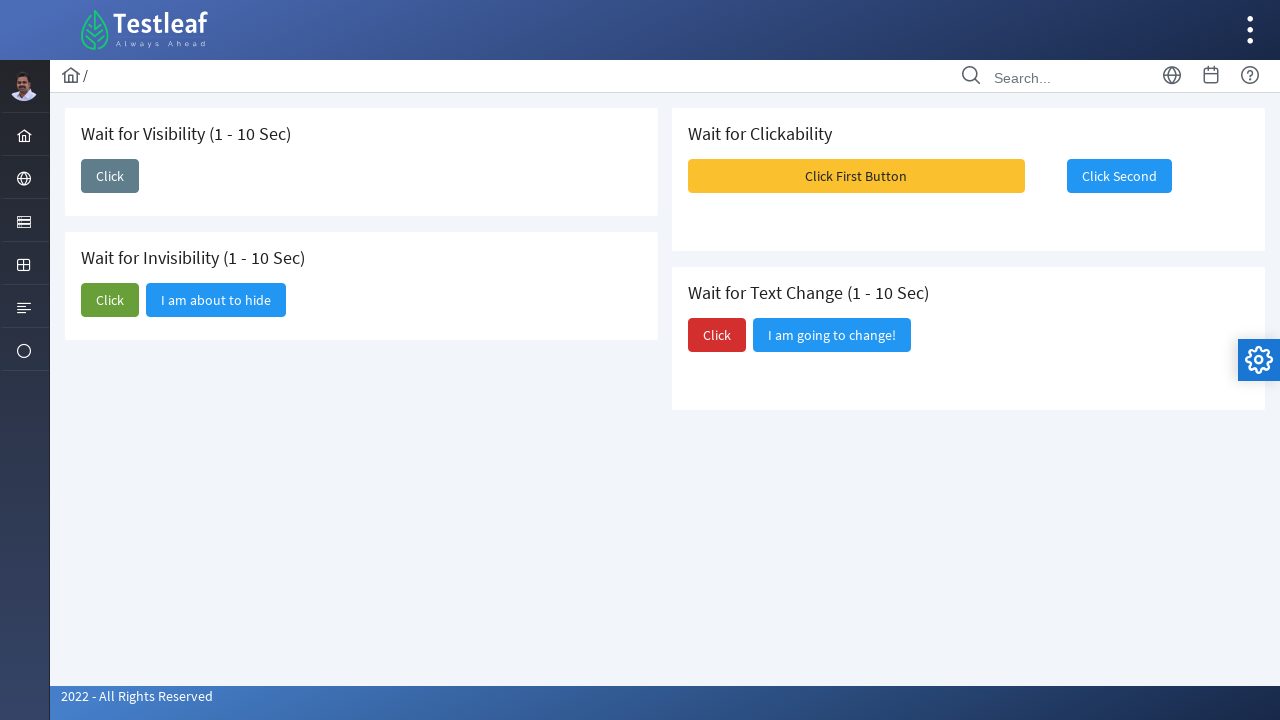

Clicked button to trigger element hiding at (110, 300) on xpath=(//span[text()='Click'])[2]
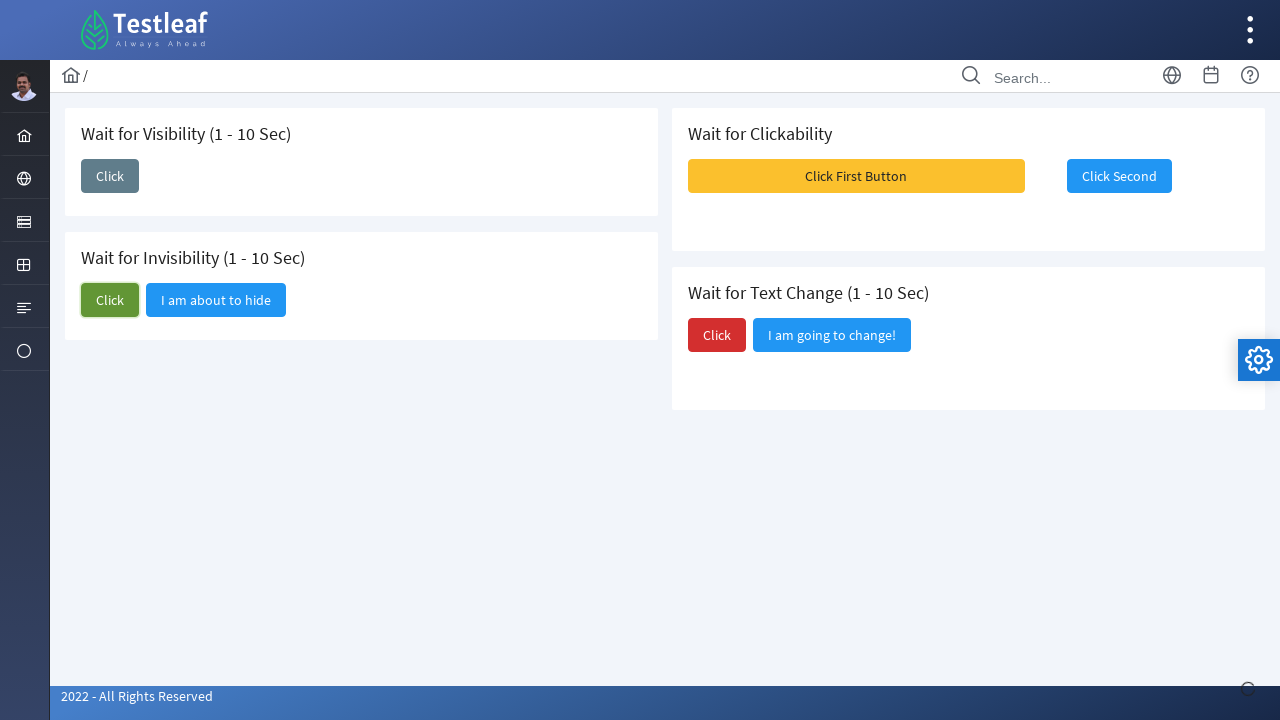

Element became invisible after button click
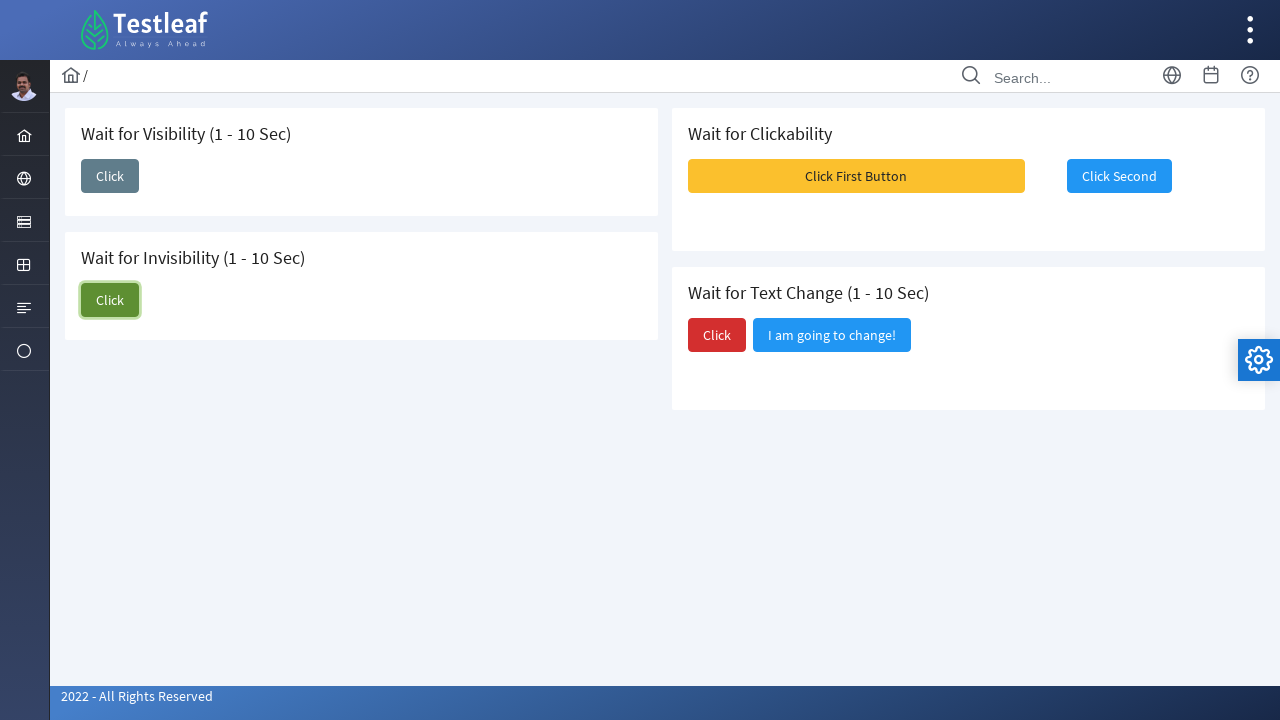

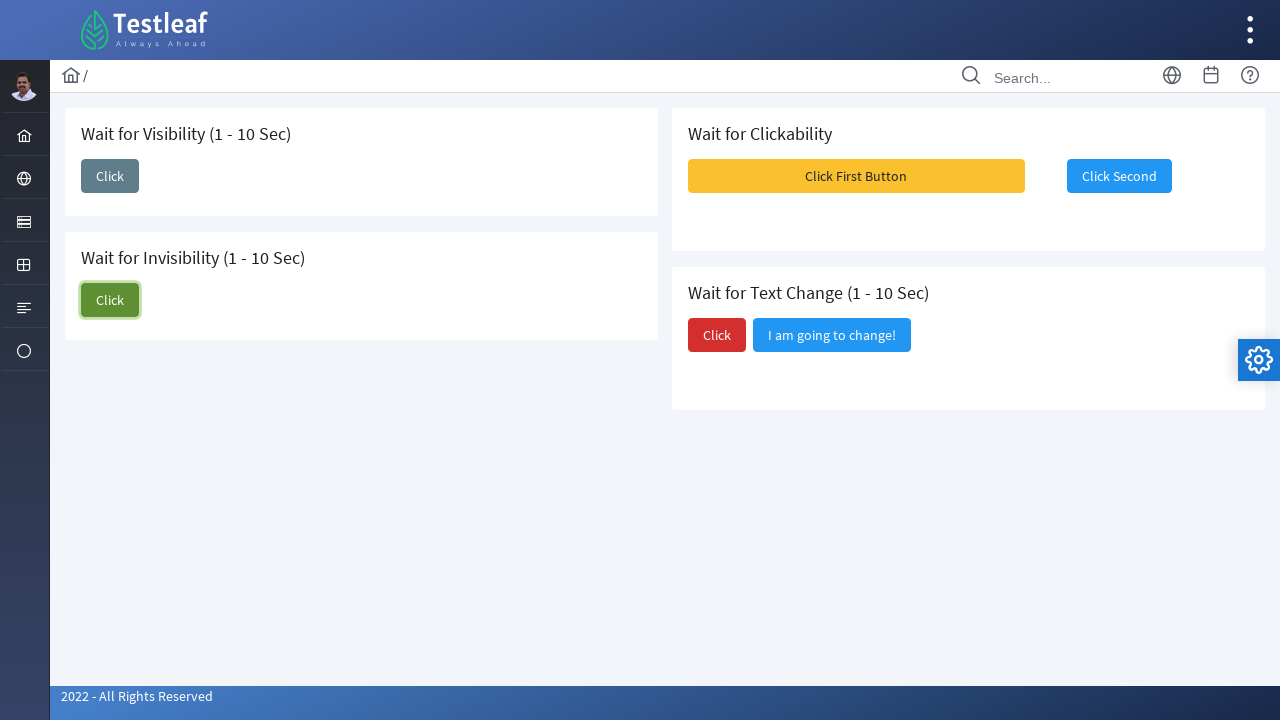